Tests iframe handling by locating an iframe element, modifying its content using JavaScript evaluation, and verifying the content was set correctly

Starting URL: https://the-internet.herokuapp.com/iframe

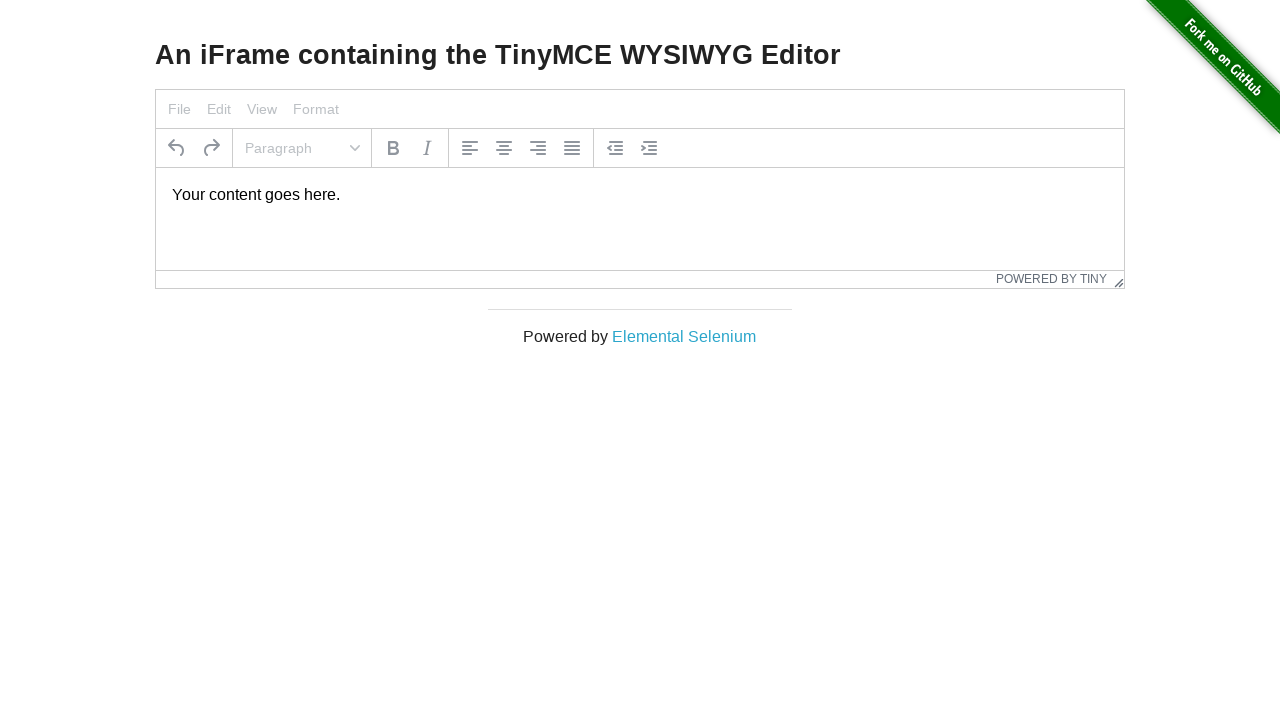

Located iframe with ID 'mce_0_ifr'
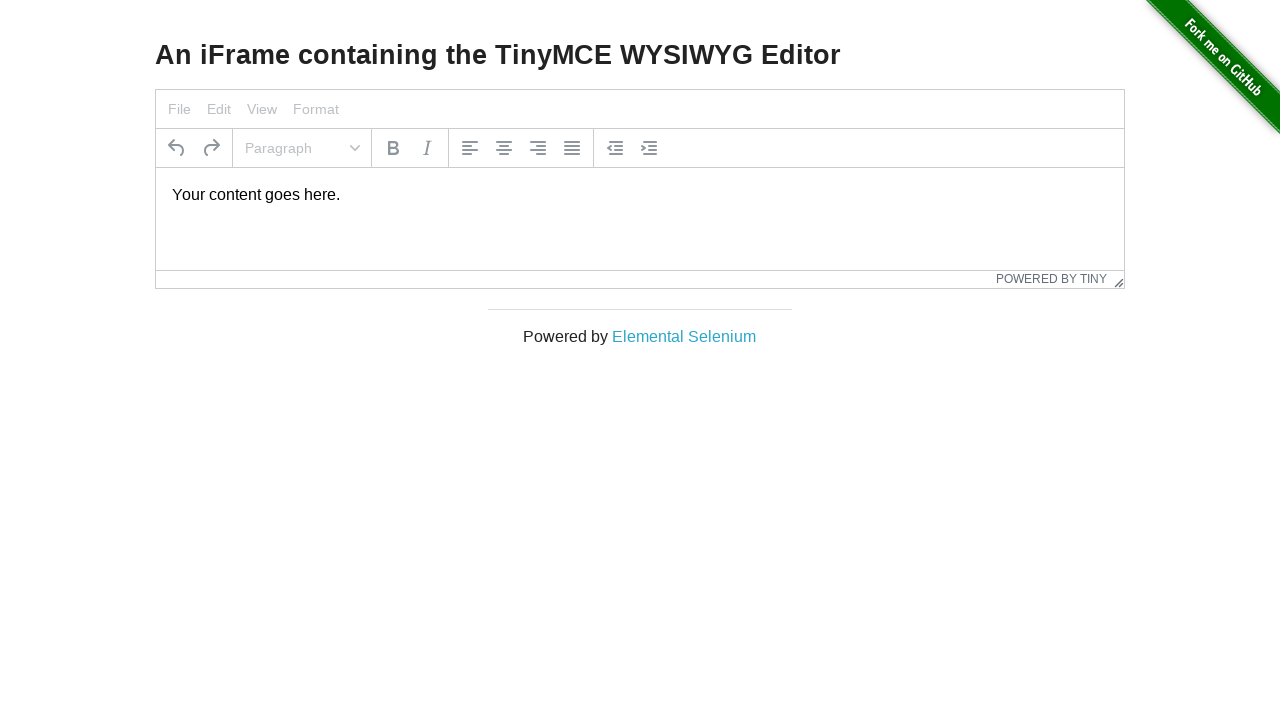

Set iframe body innerHTML to 'Hello from Playwright!'
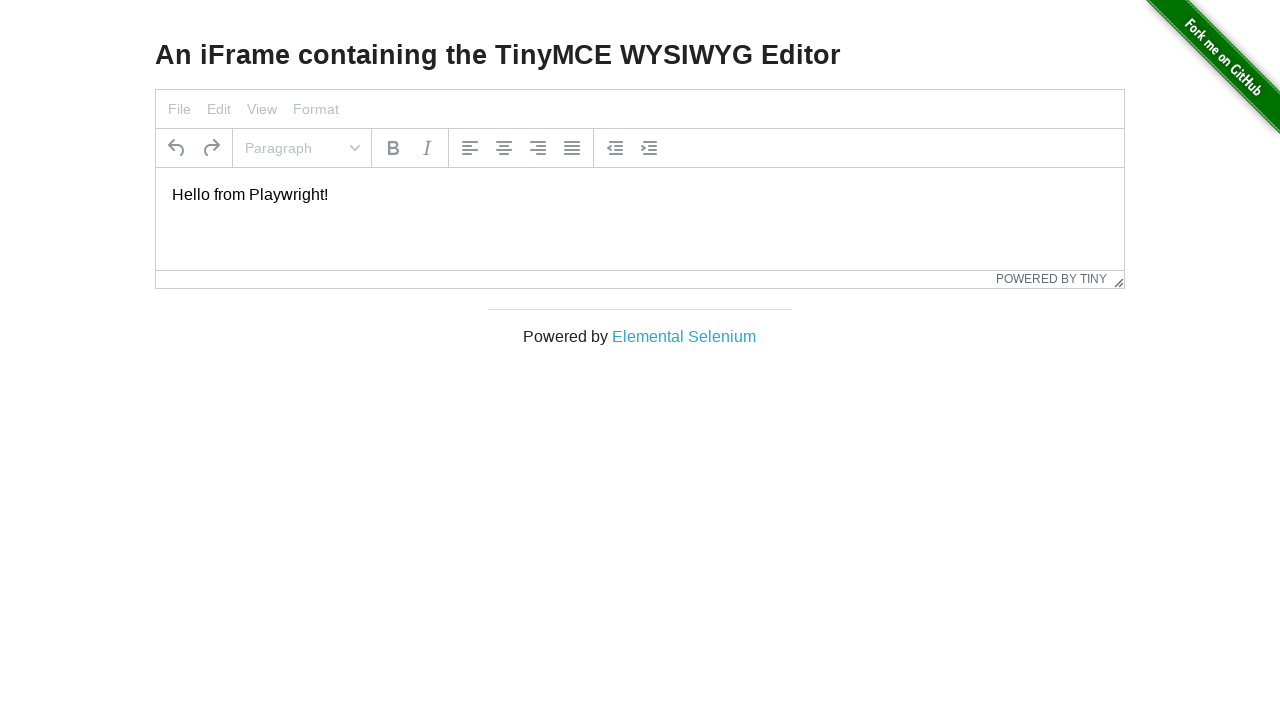

Verified iframe body content is correctly set to 'Hello from Playwright!'
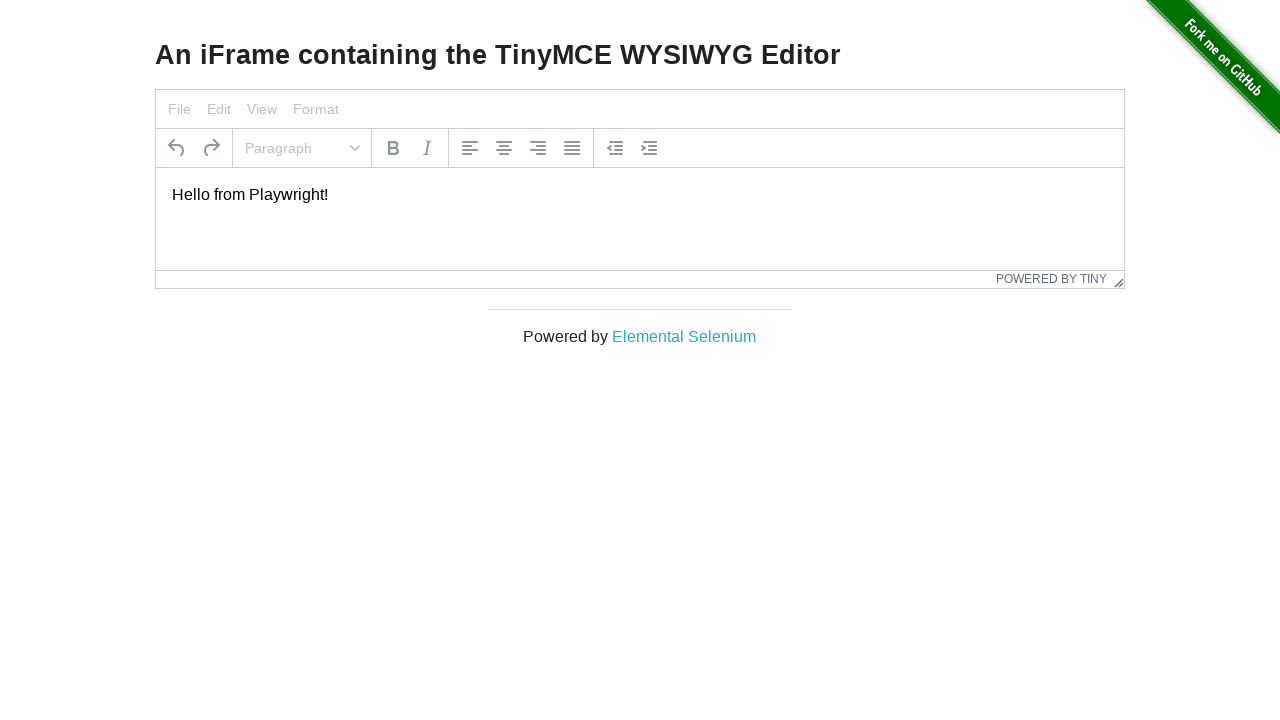

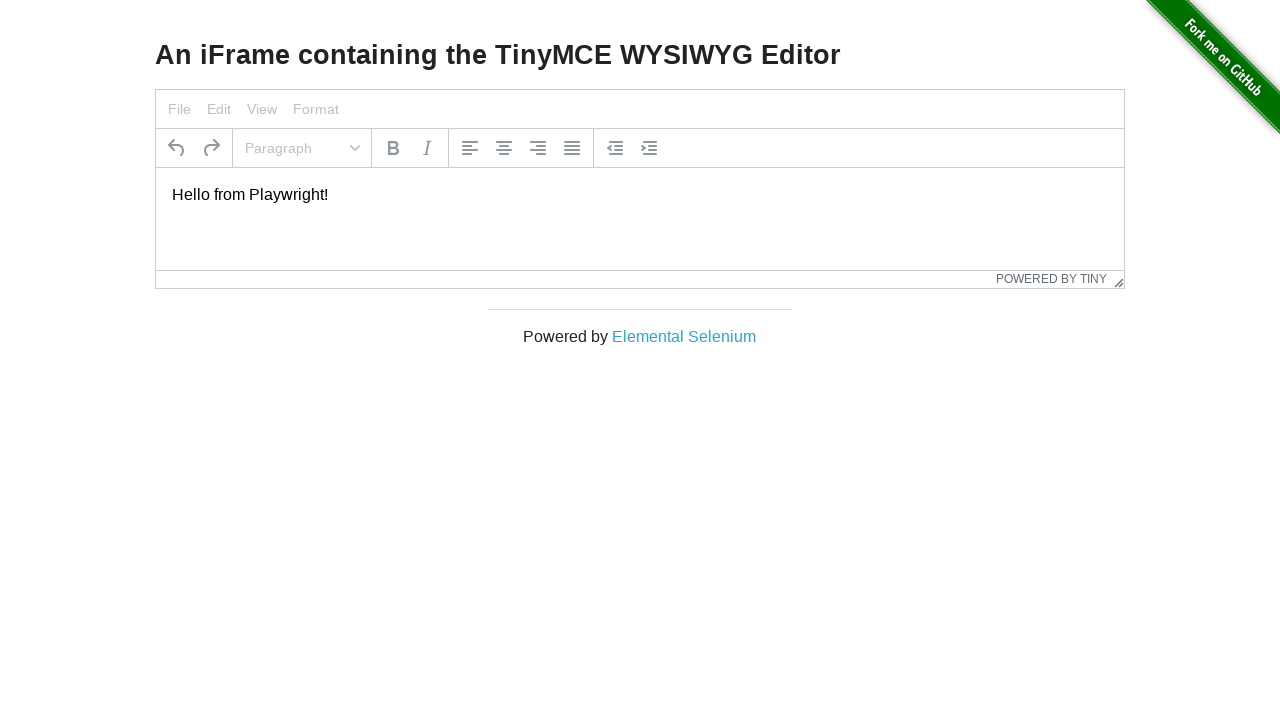